Tests selecting "Kids" category from dropdown menu on Found In Store page, then clicks on an image tile within an iframe to preview it

Starting URL: https://www.ddsdiscounts.com/found-in-store/

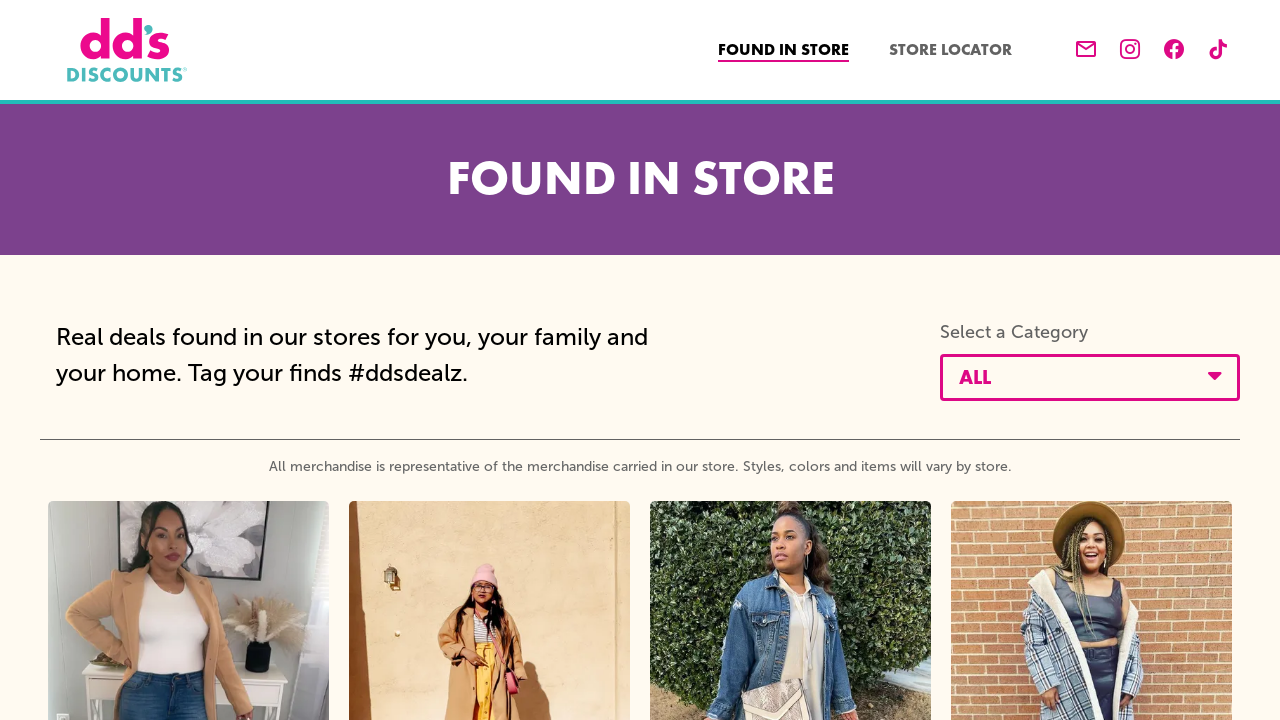

Pressed Escape to dismiss any popup
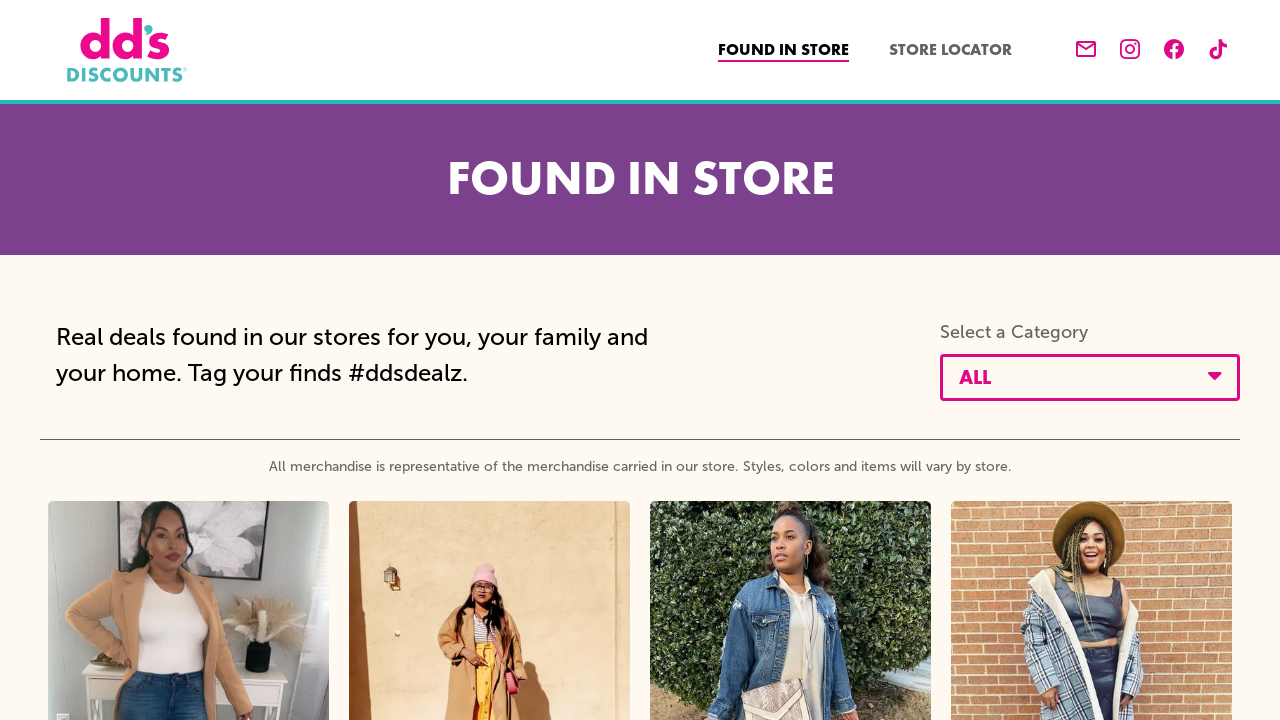

Clicked category dropdown button at (1090, 377) on button#stackla-filter-toggle
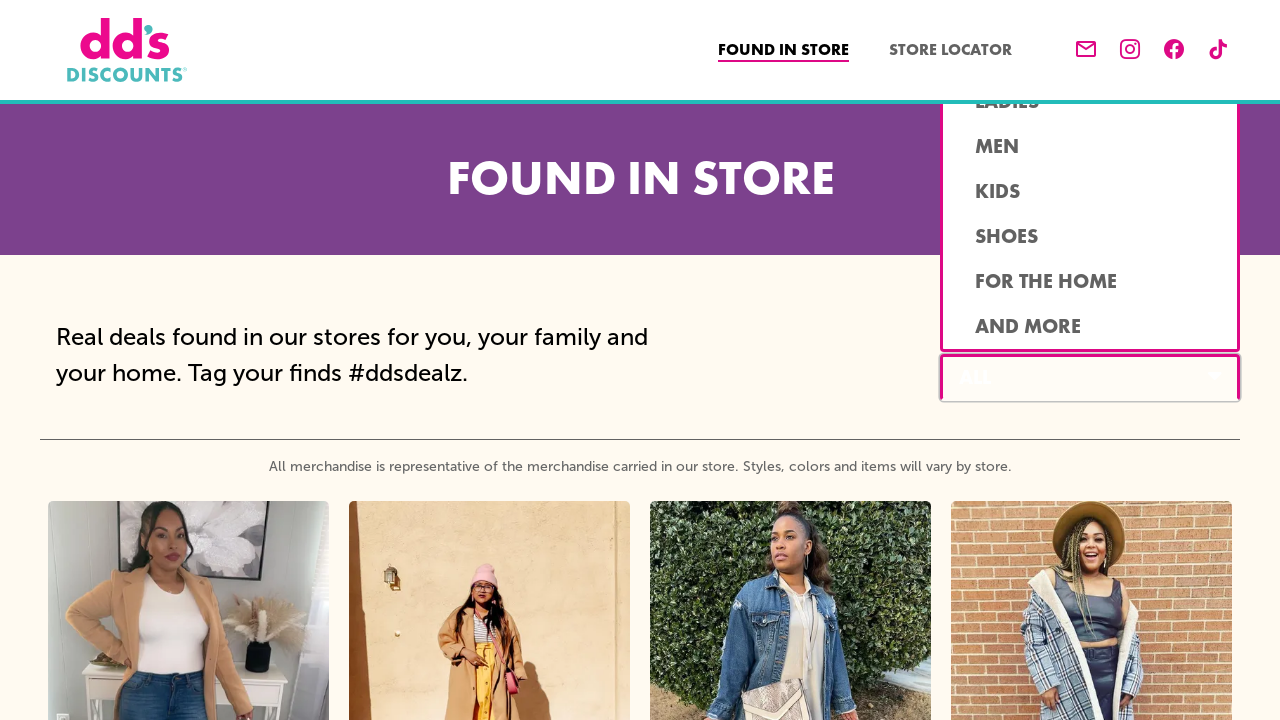

Selected 'Kids' category from dropdown menu at (1090, 191) on button[data-filterslug='kids']
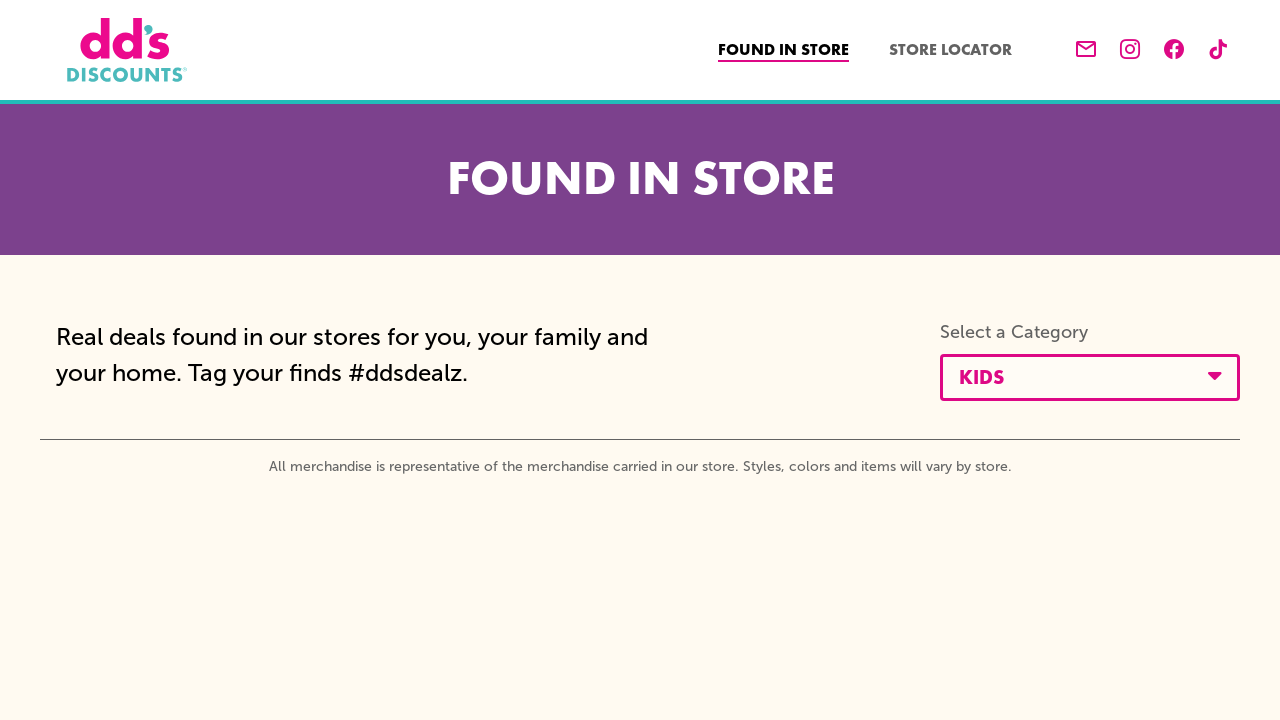

Waited for content to load
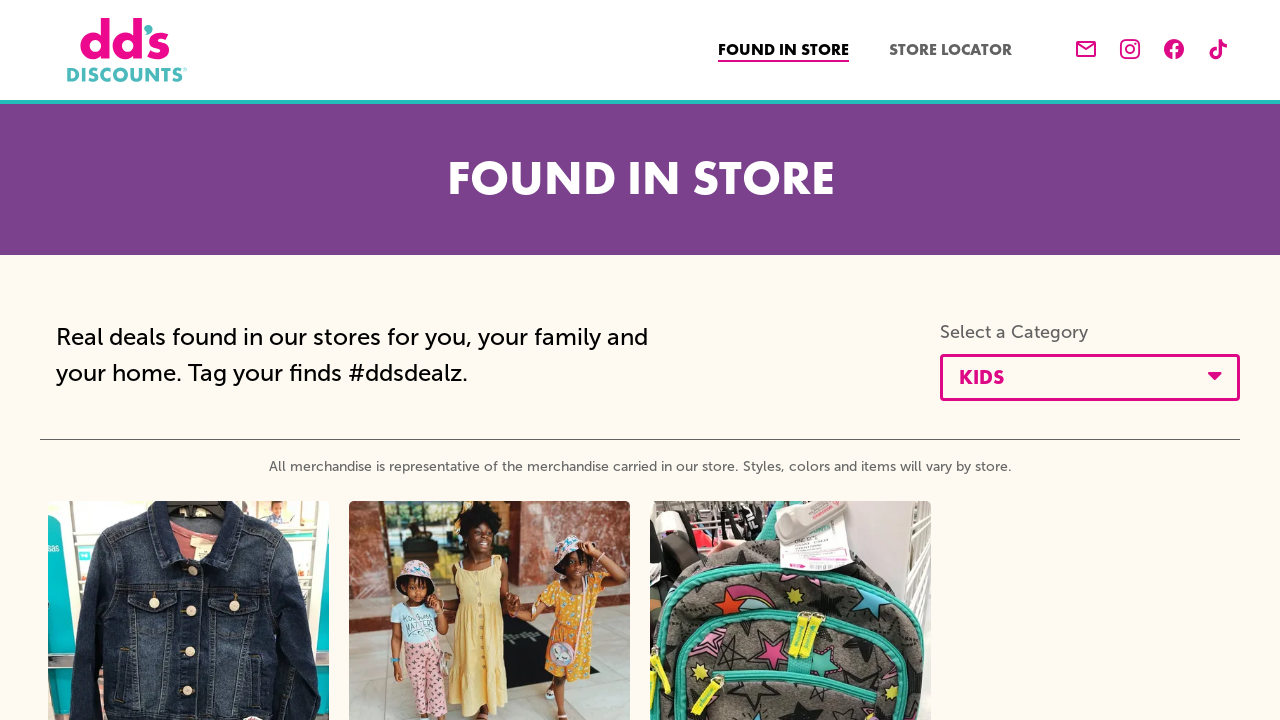

Located iframe for image tiles
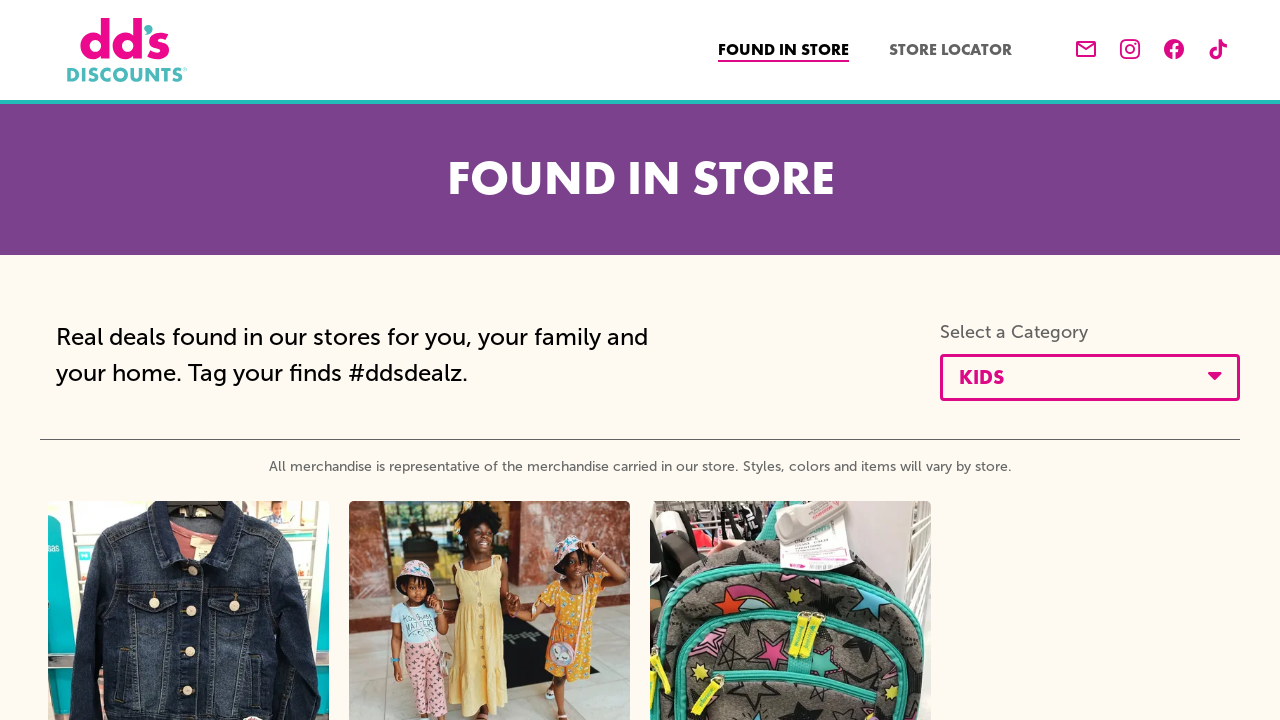

Clicked on first image tile within iframe at (188, 533) on iframe >> nth=0 >> internal:control=enter-frame >> div.tile-image-wrapper >> nth
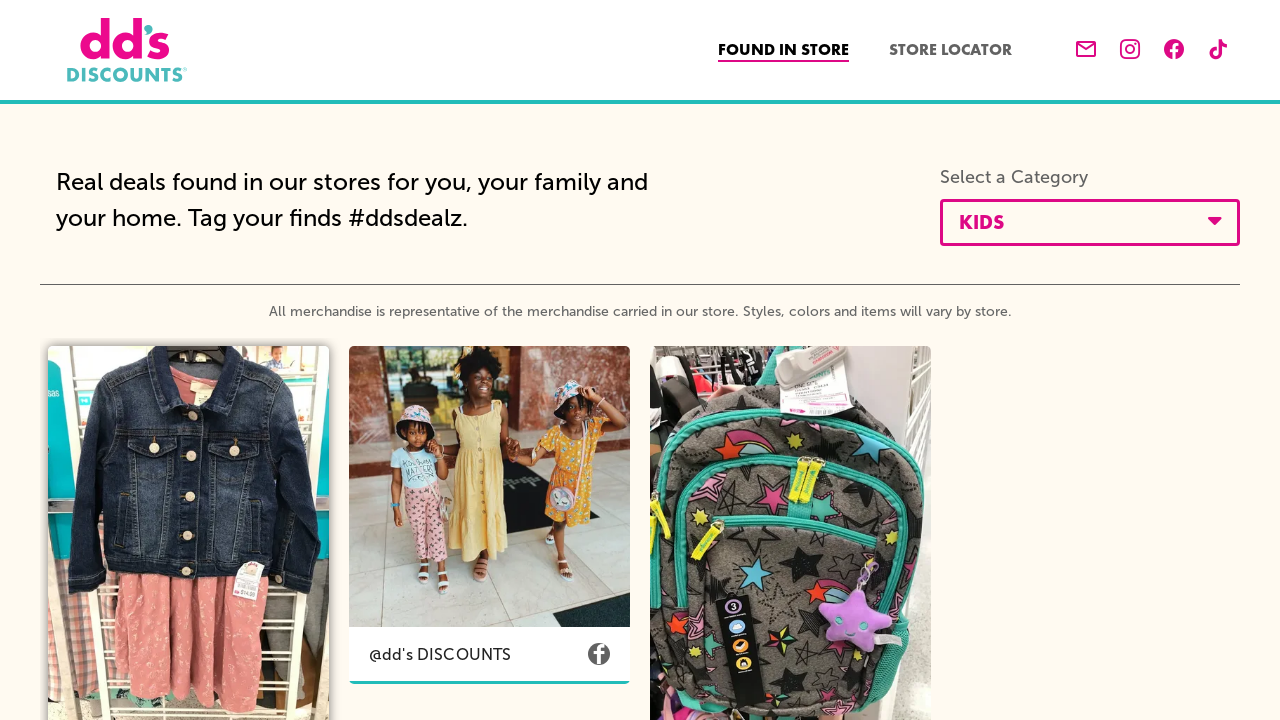

Waited for image preview to load
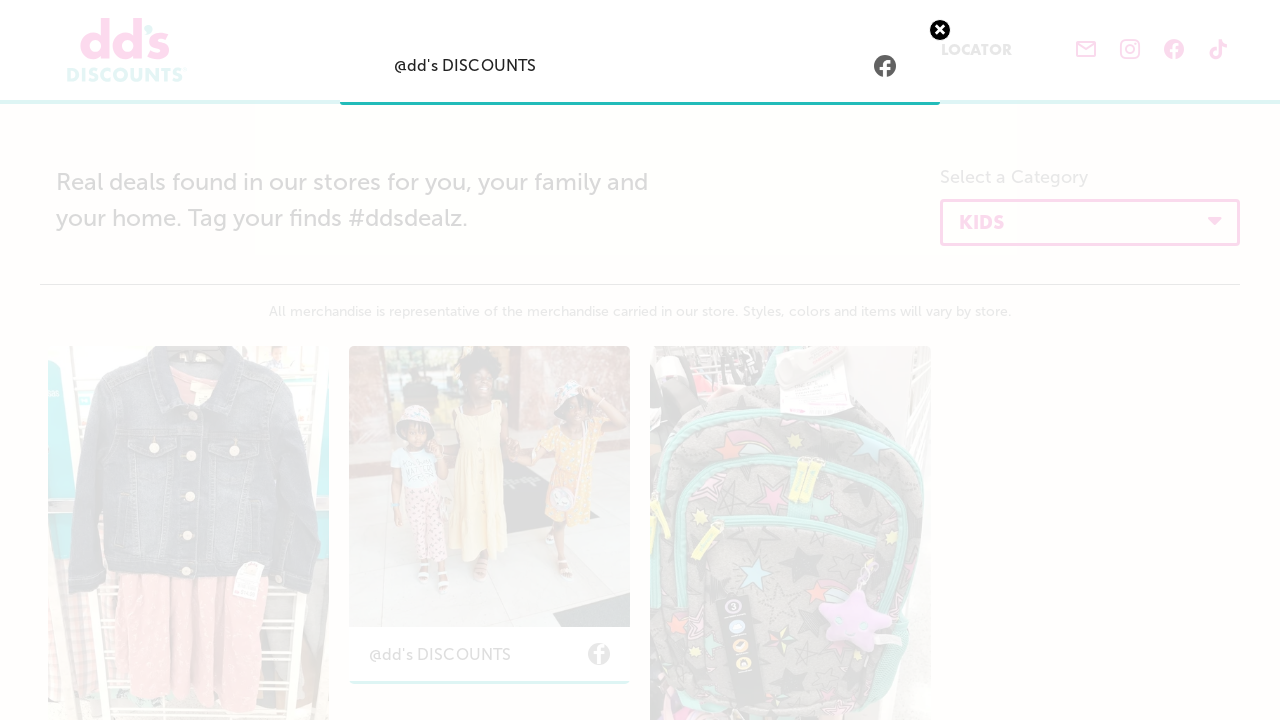

Pressed Escape to close image preview
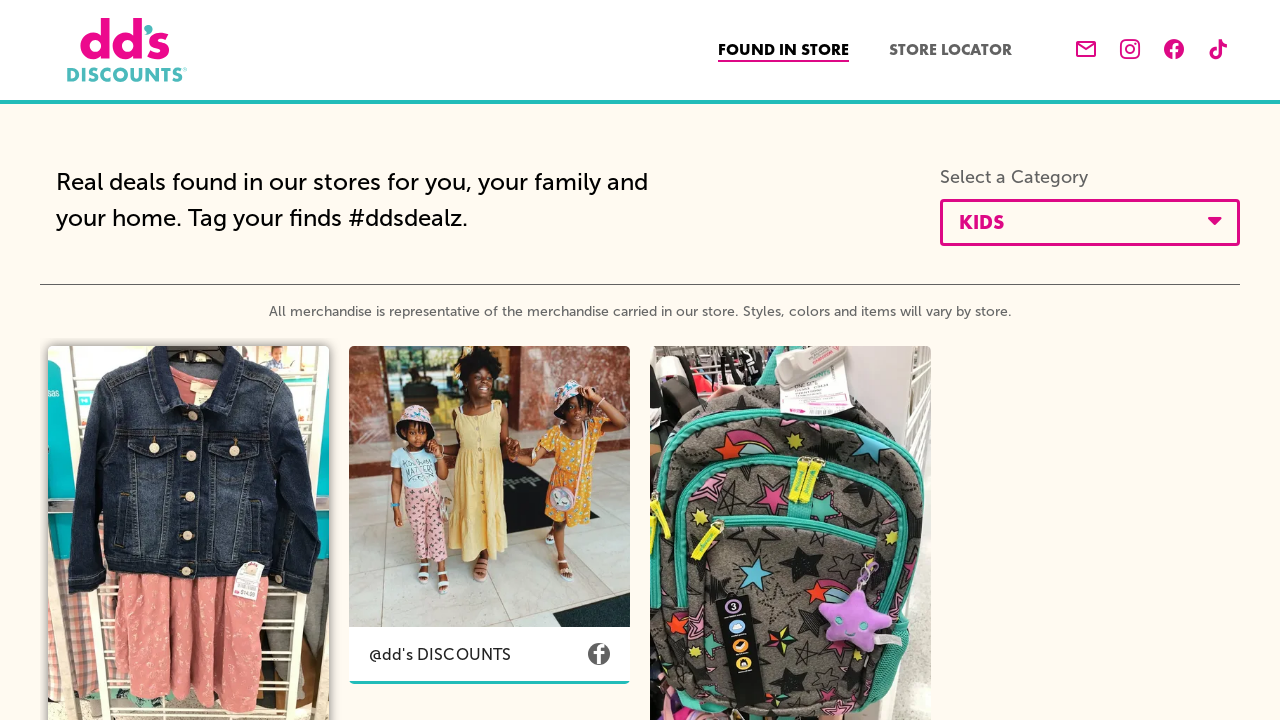

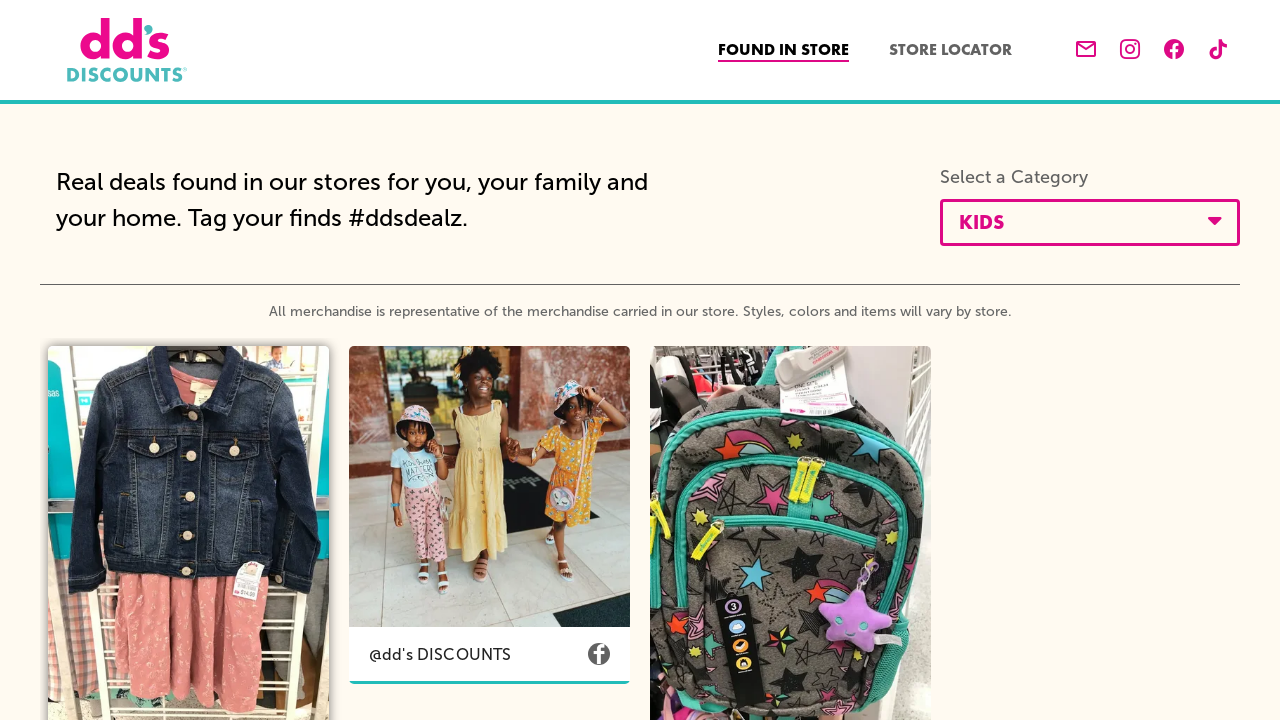